Navigates to the Vue Alfabank demo application main page and verifies it loads

Starting URL: https://vue-alfabank-demo.web.app/main

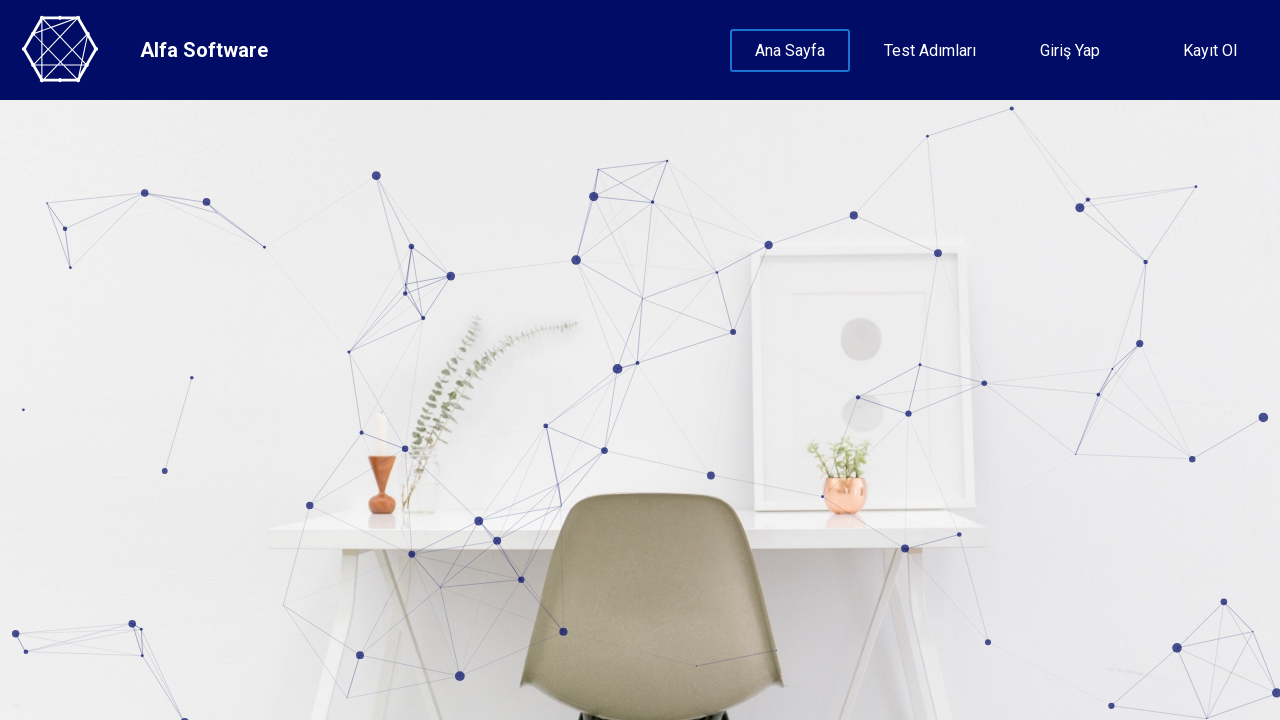

Waited for page to reach networkidle state
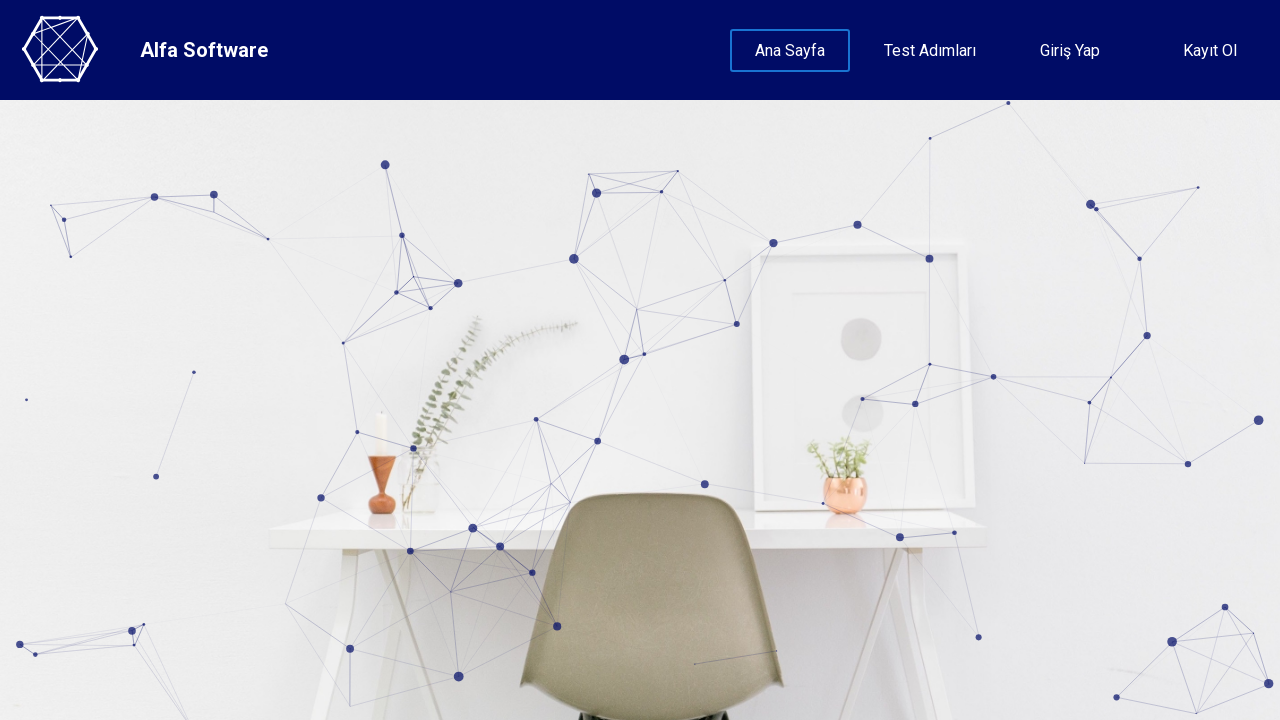

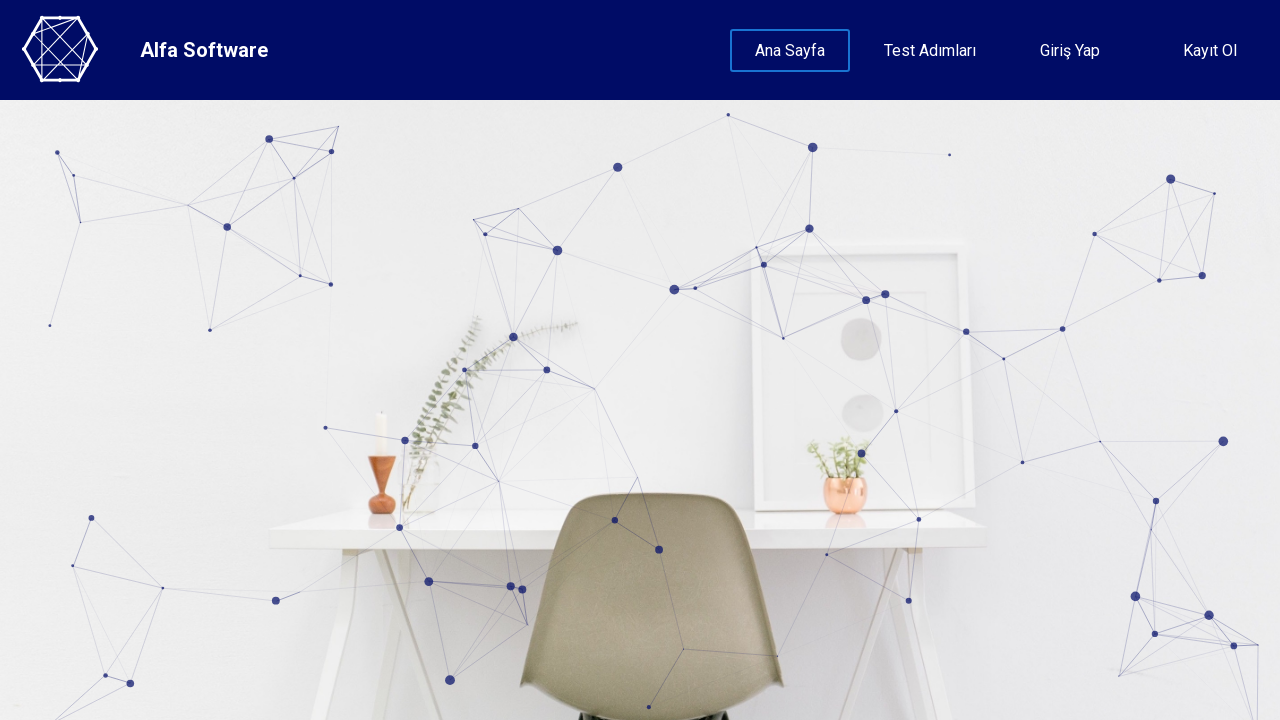